Verifies that "Radio Button" option exists in the Elements menu list by clicking on the Elements card and checking the menu items

Starting URL: https://demoqa.com

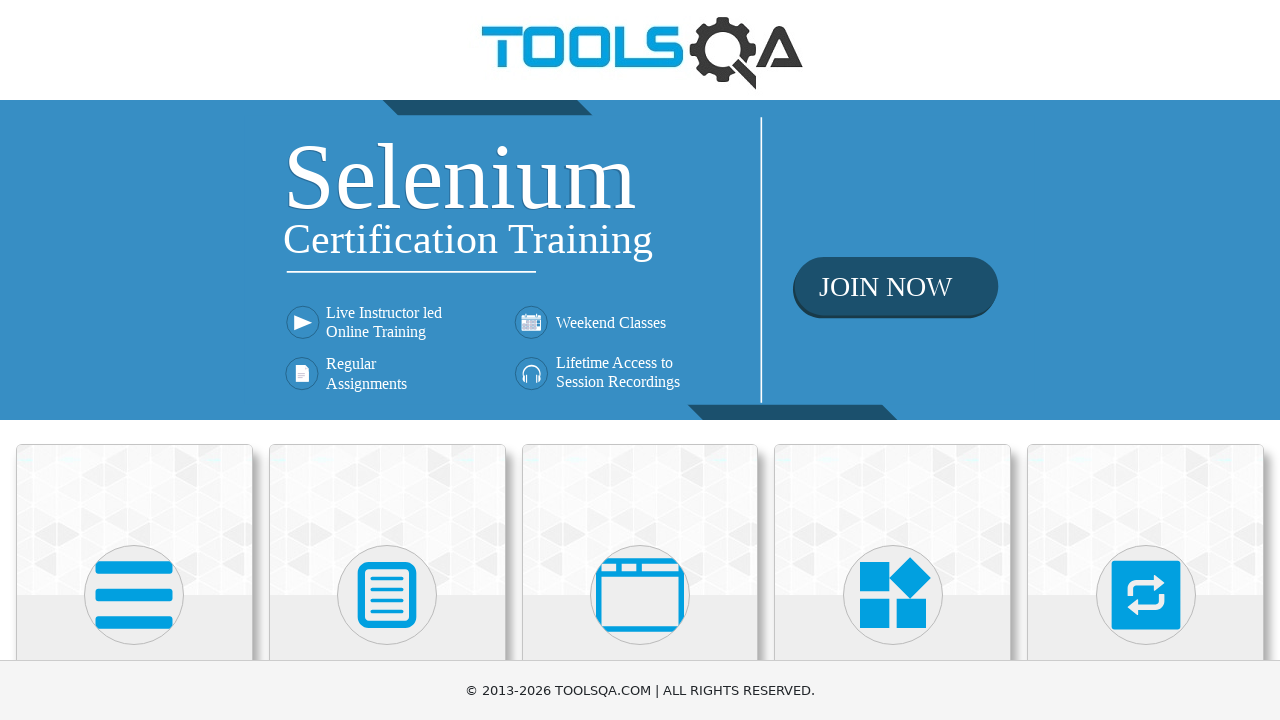

Navigated to https://demoqa.com
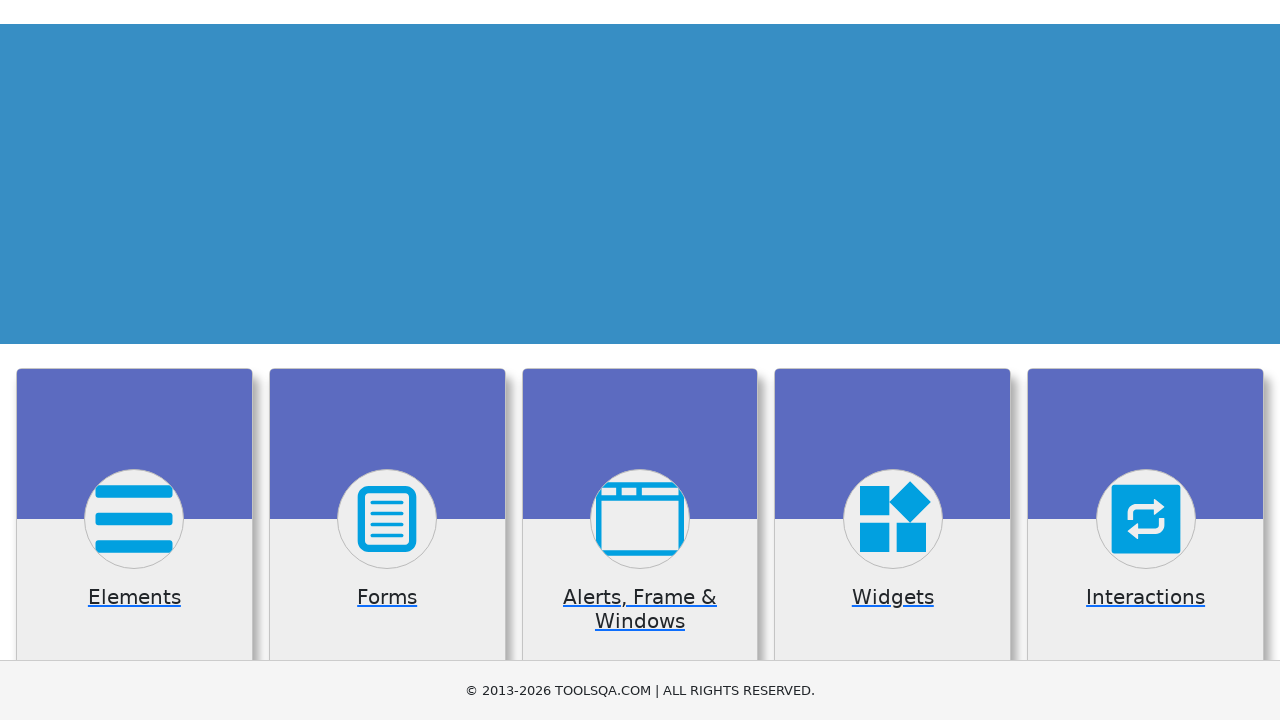

Clicked on Elements card at (134, 520) on div.card:has-text('Elements')
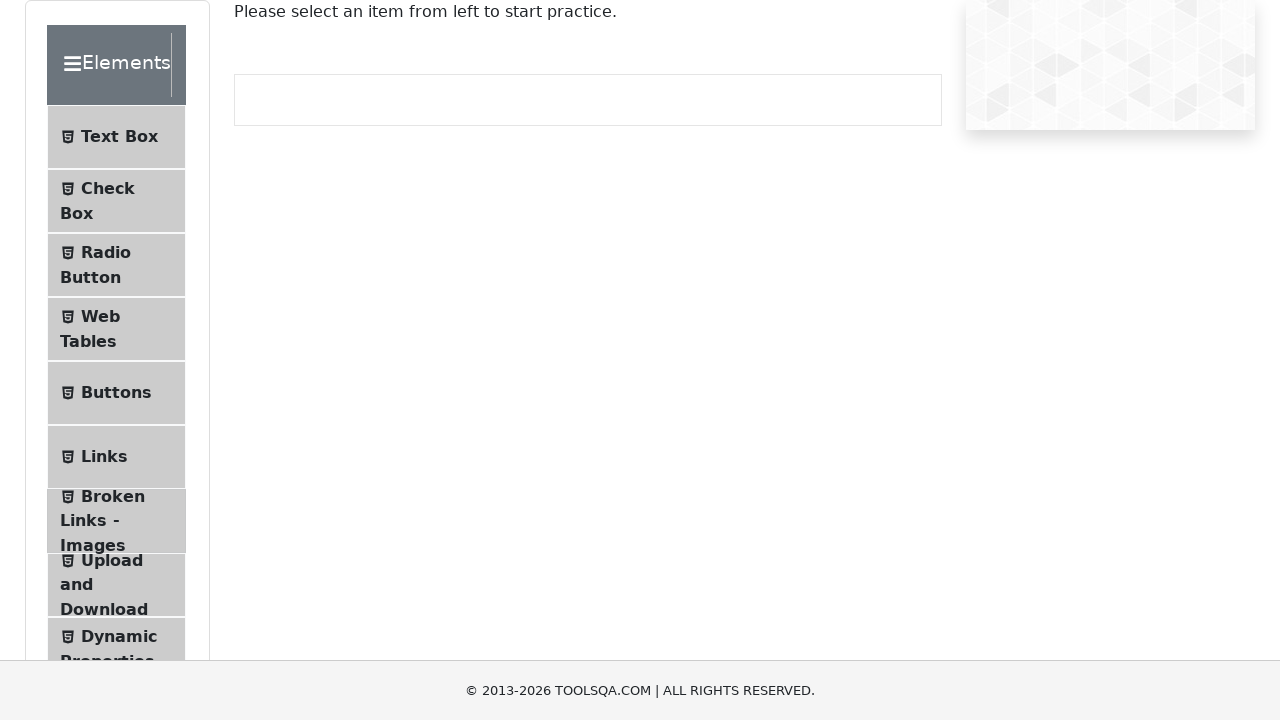

Elements menu loaded
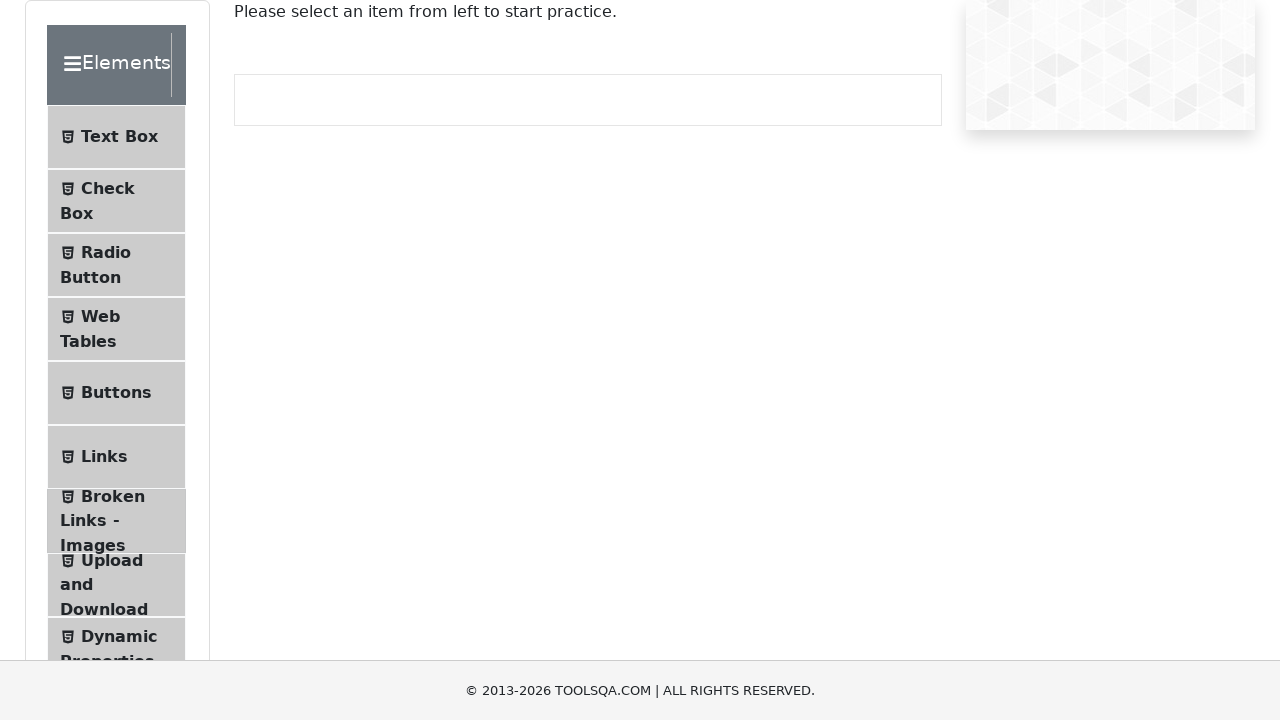

Retrieved menu items from Elements menu
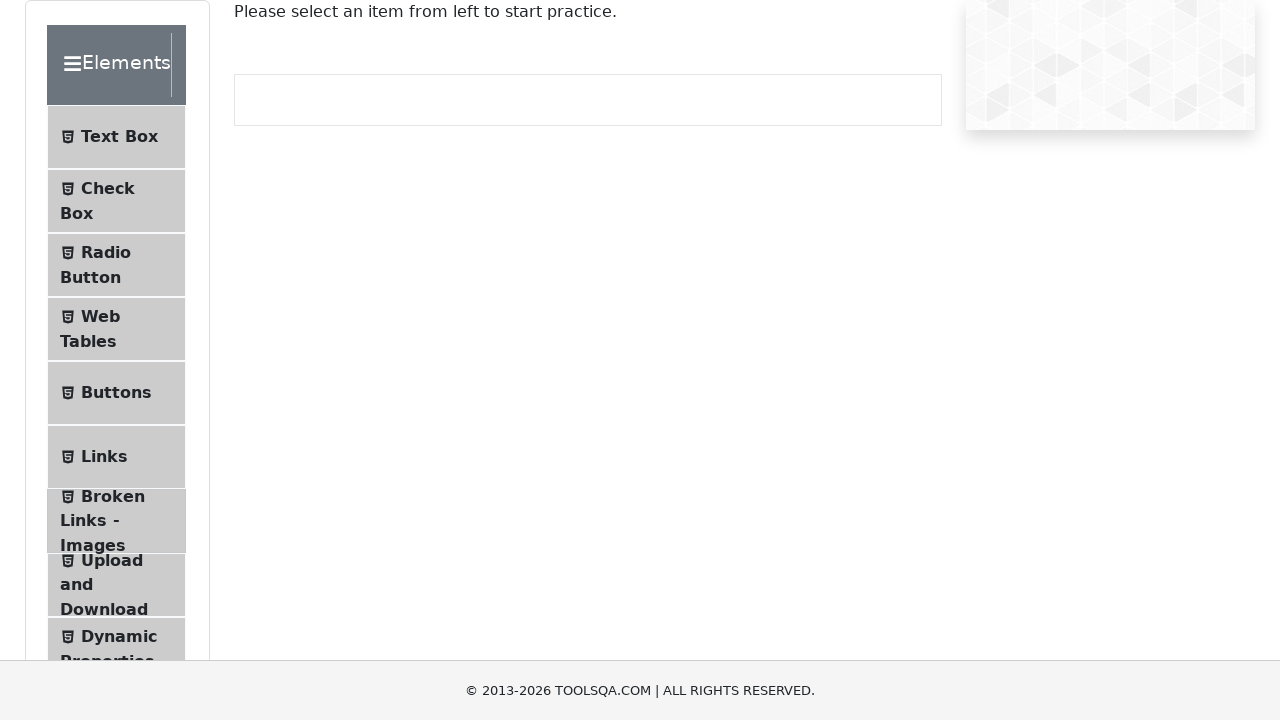

Verified that 'Radio Button' option exists in the Elements menu
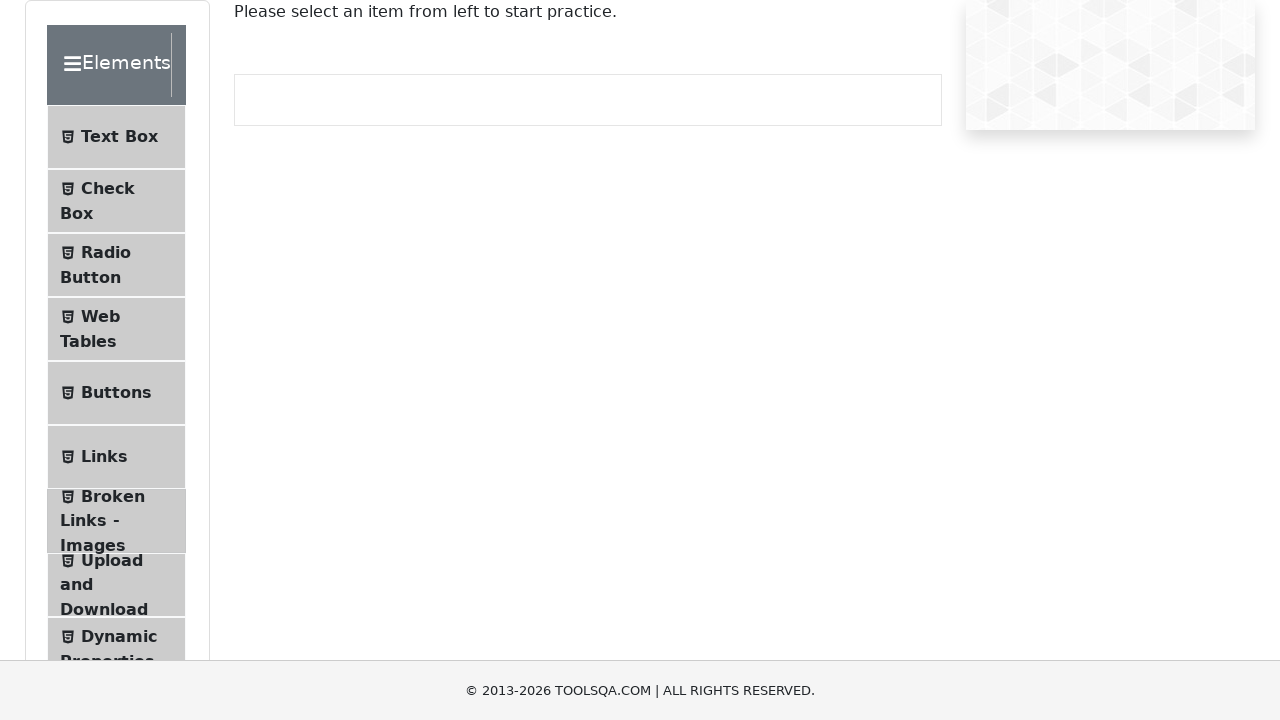

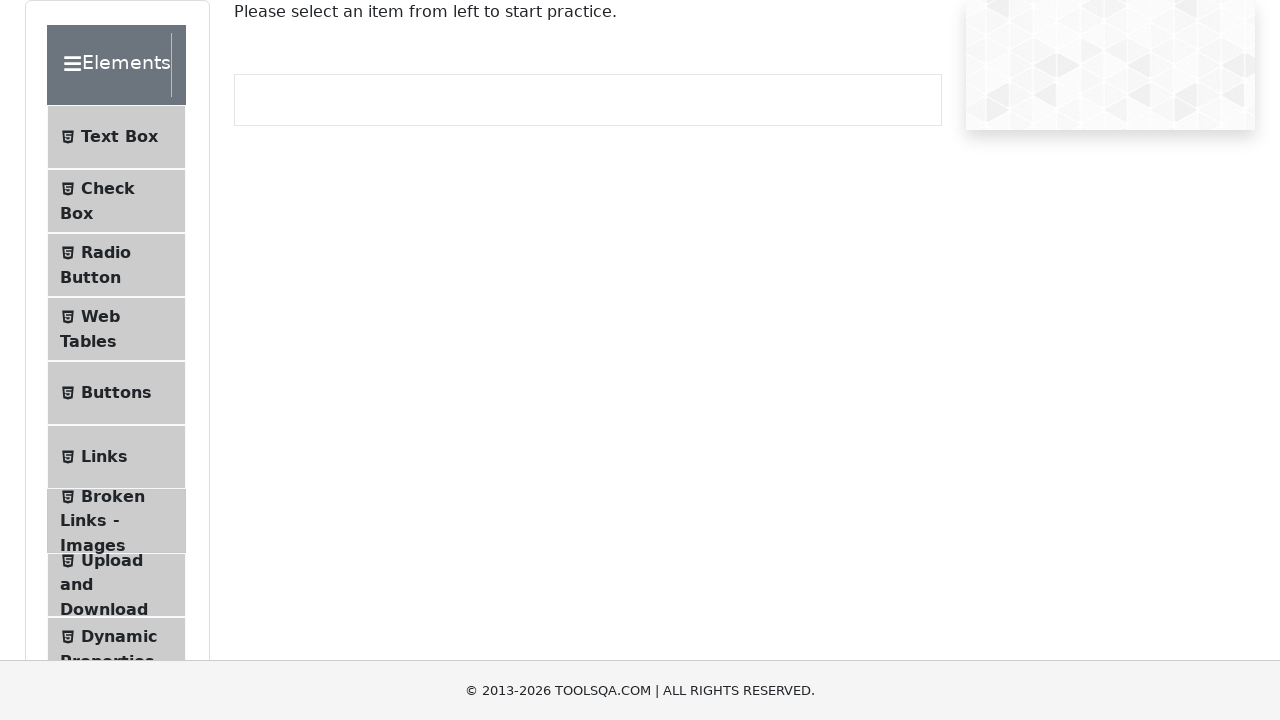